Tests sorting products by newness using the dropdown menu on the shop page

Starting URL: http://practice.automationtesting.in/

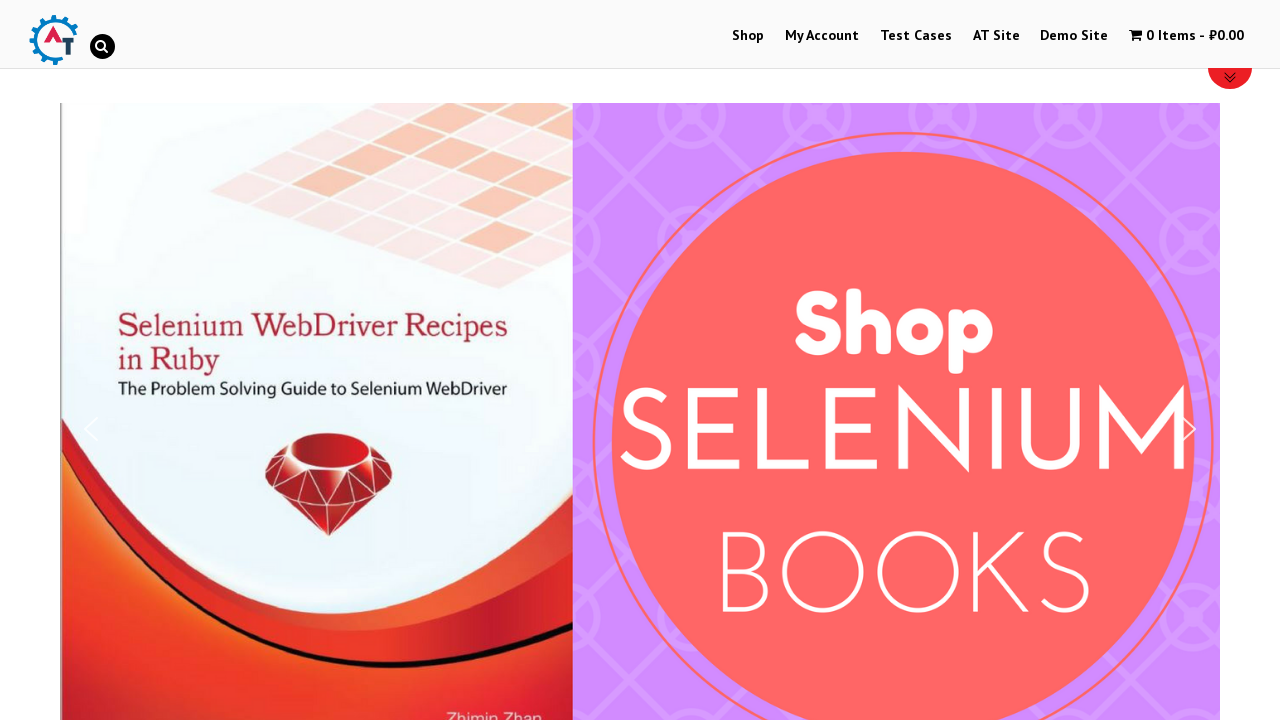

Clicked on Shop Menu at (748, 36) on xpath=//li[@id='menu-item-40']/a
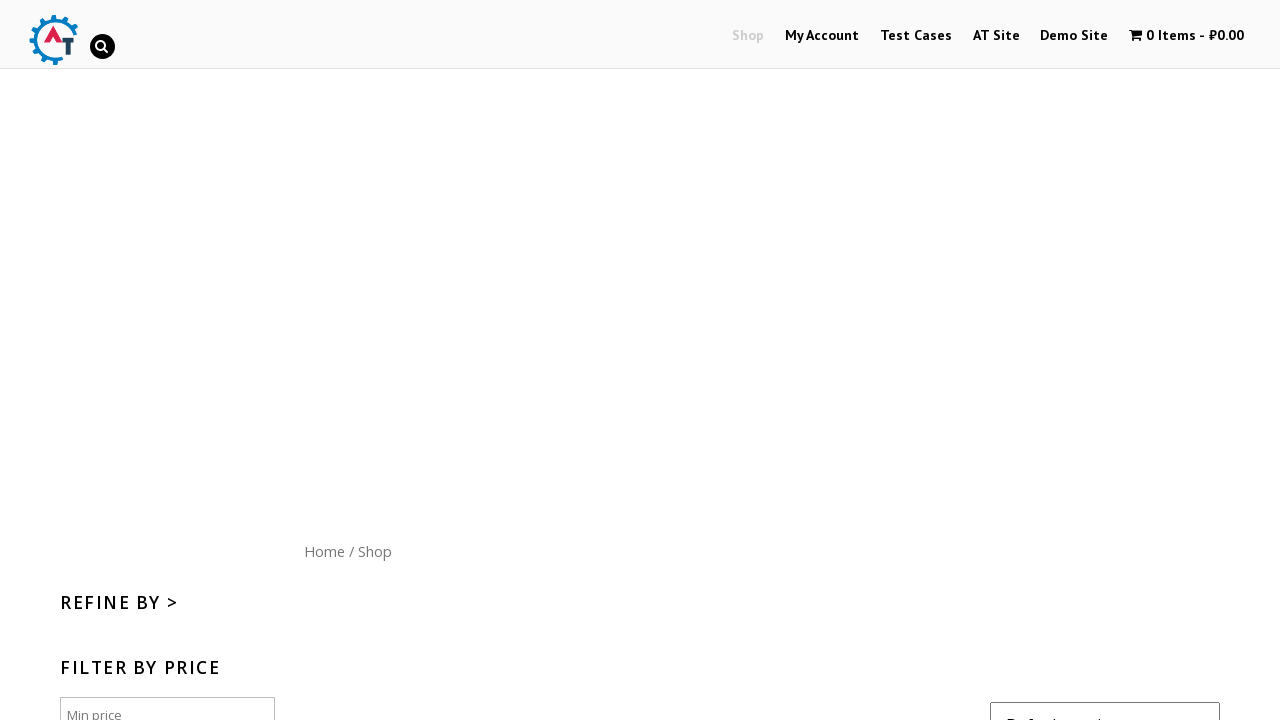

Sorting dropdown became visible
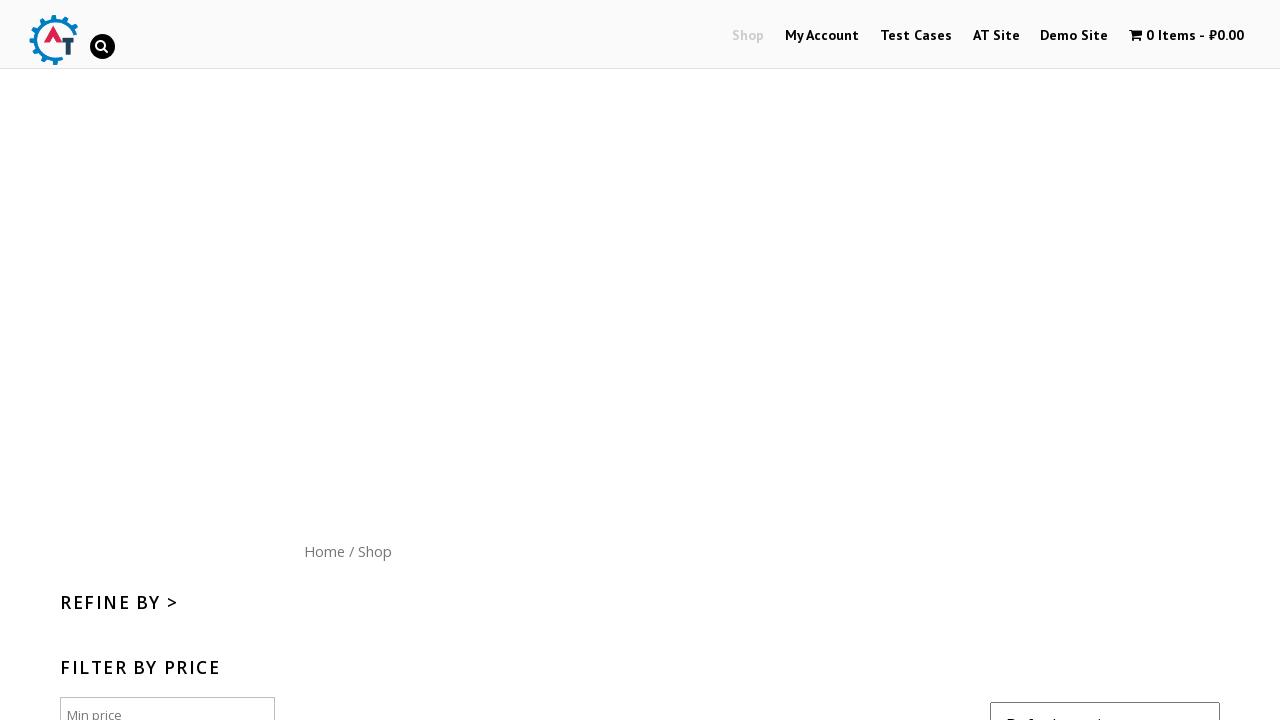

Selected 'Sort by newness' from dropdown menu on #content form select
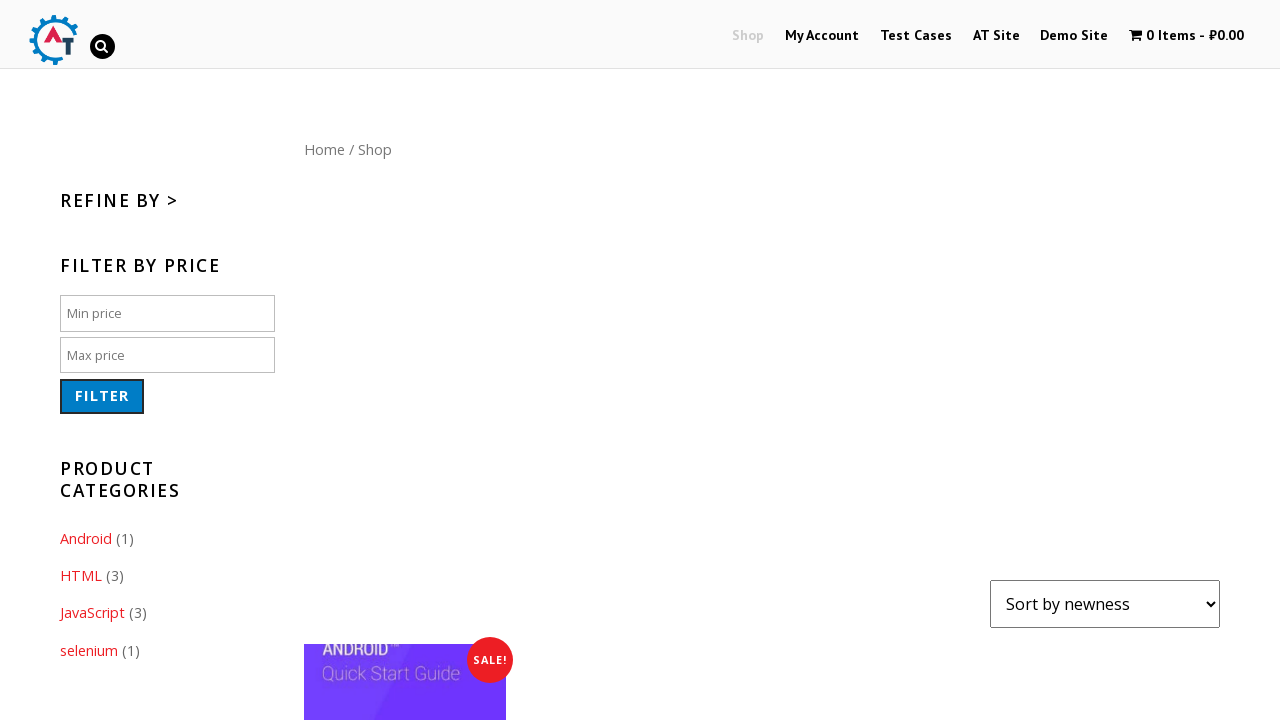

Products reloaded after sorting by newness
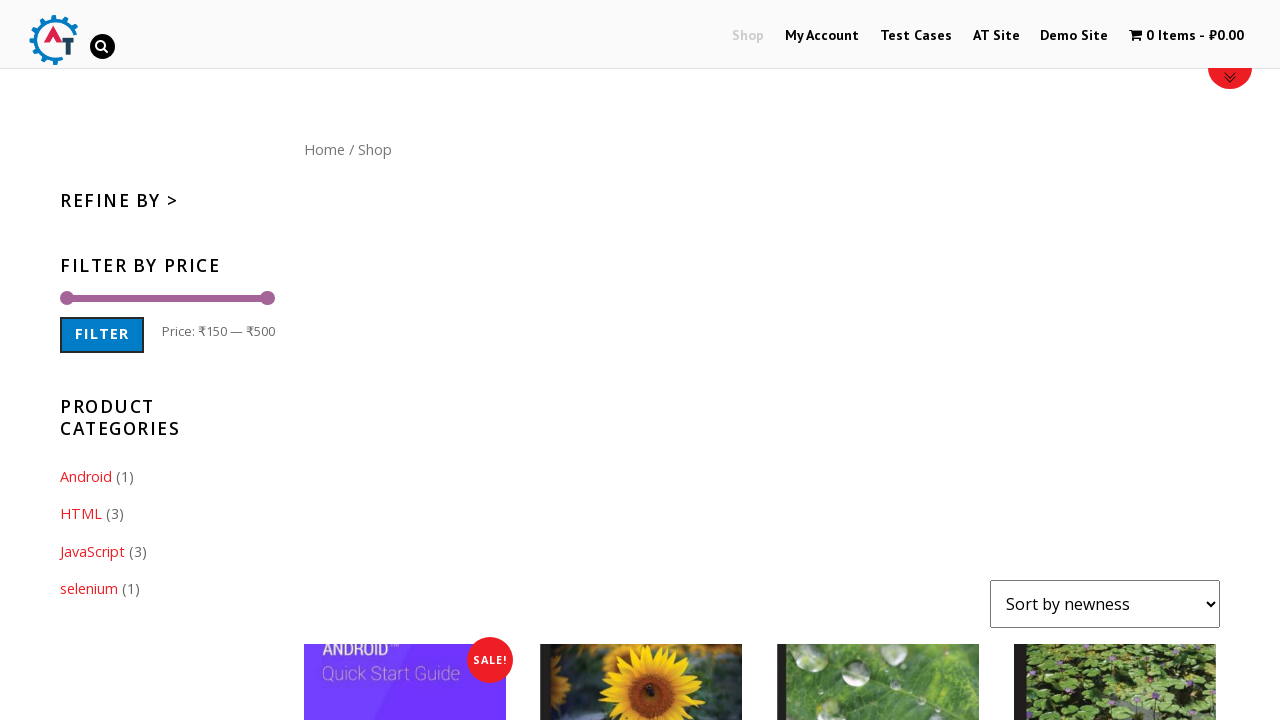

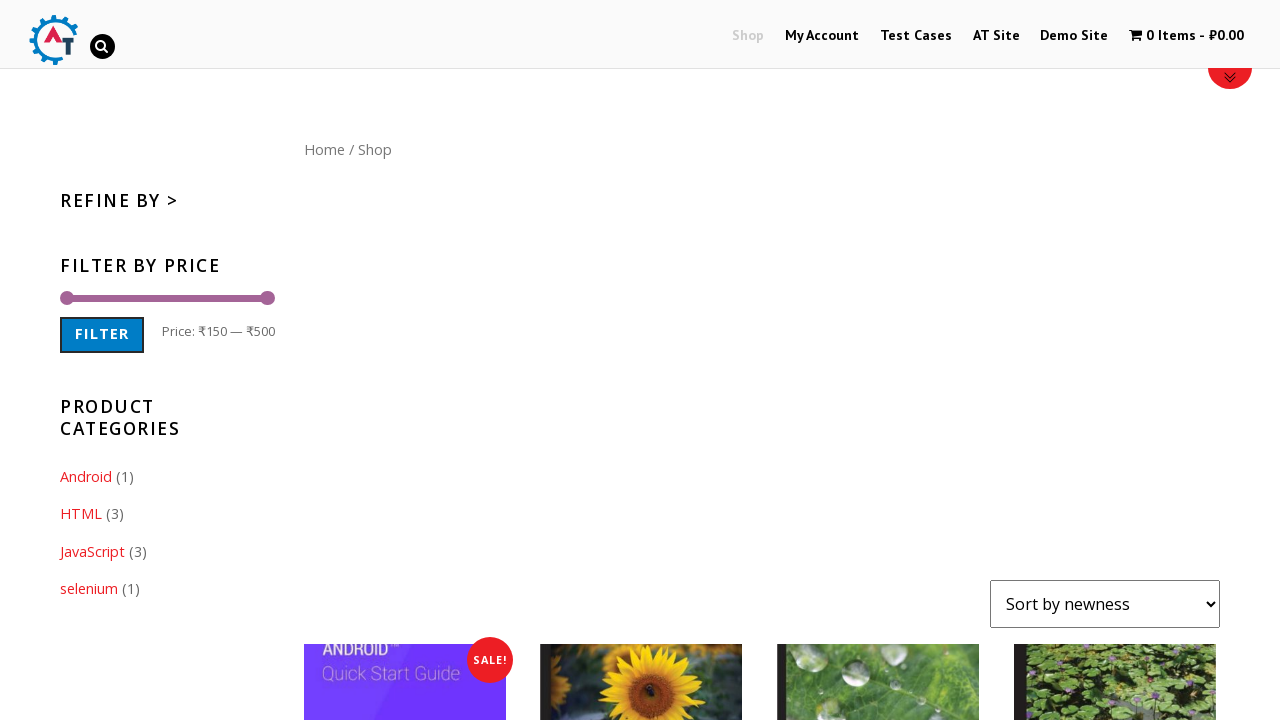